Tests form filling functionality by entering username, email, and password fields on a registration page

Starting URL: http://www.thetestingworld.com/testings

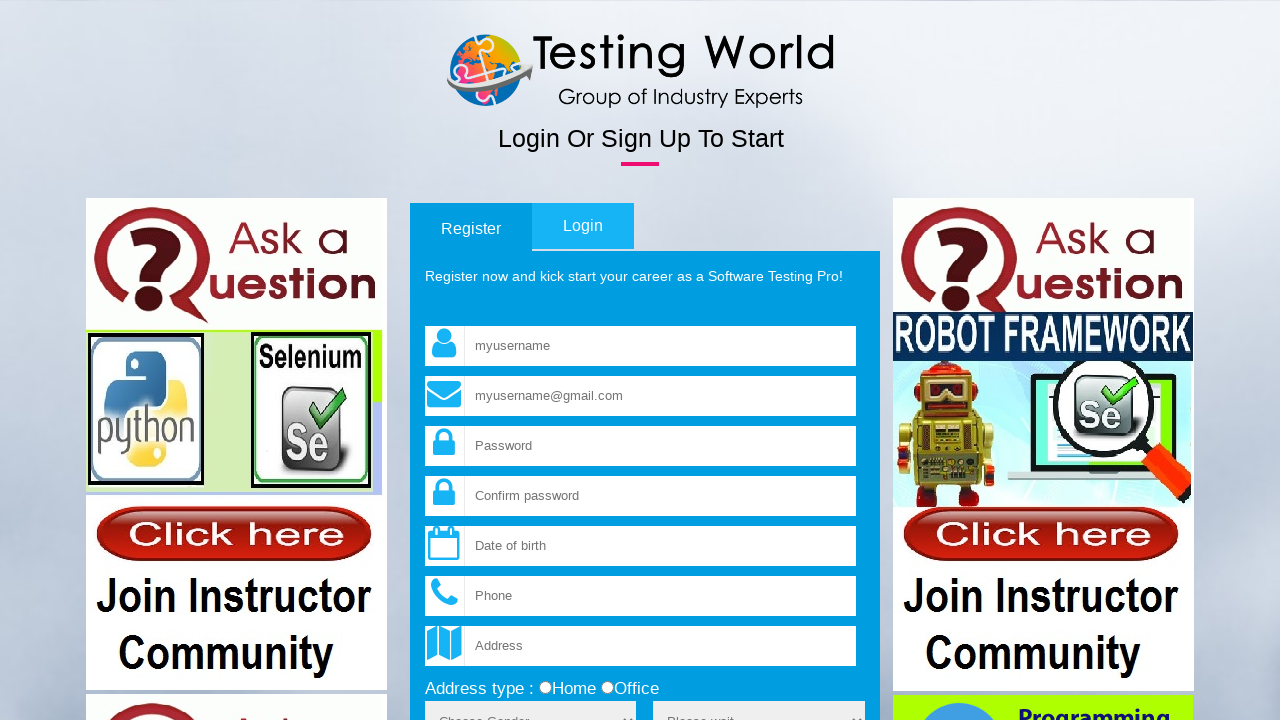

Filled username field with 'testuser456' on input[name='fld_username']
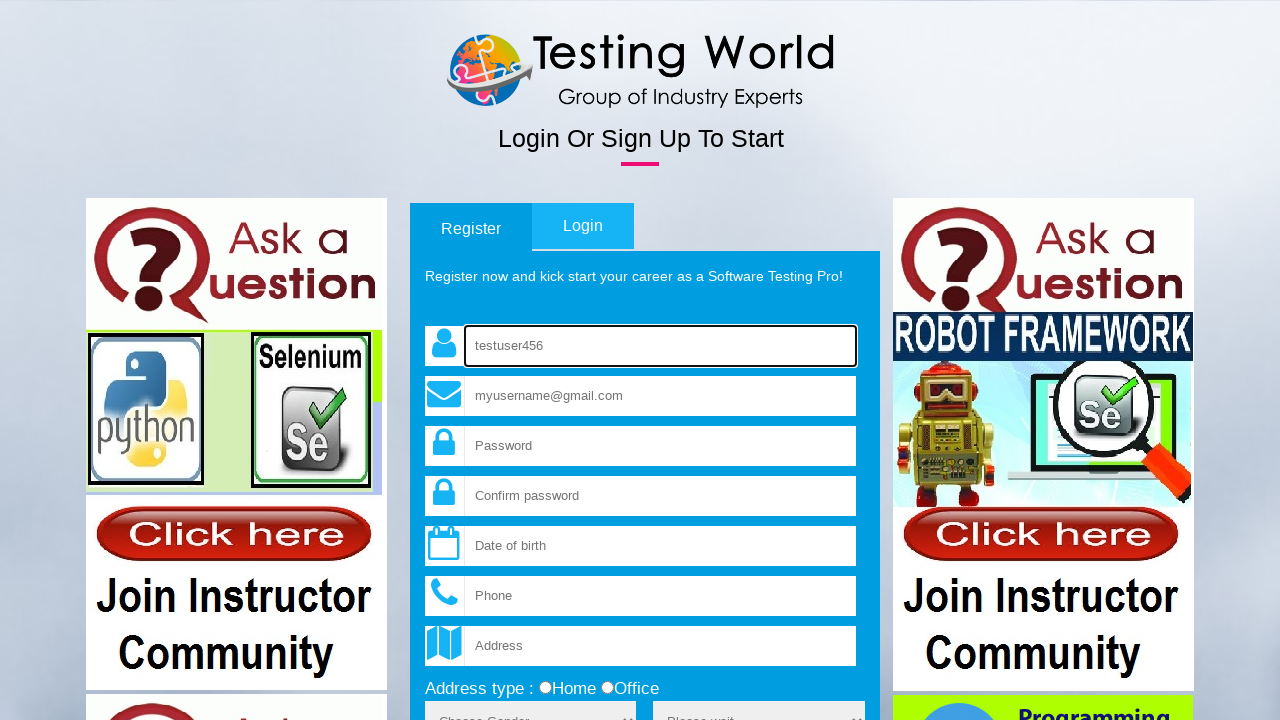

Filled email field with 'testuser456@example.com' on input[name='fld_email']
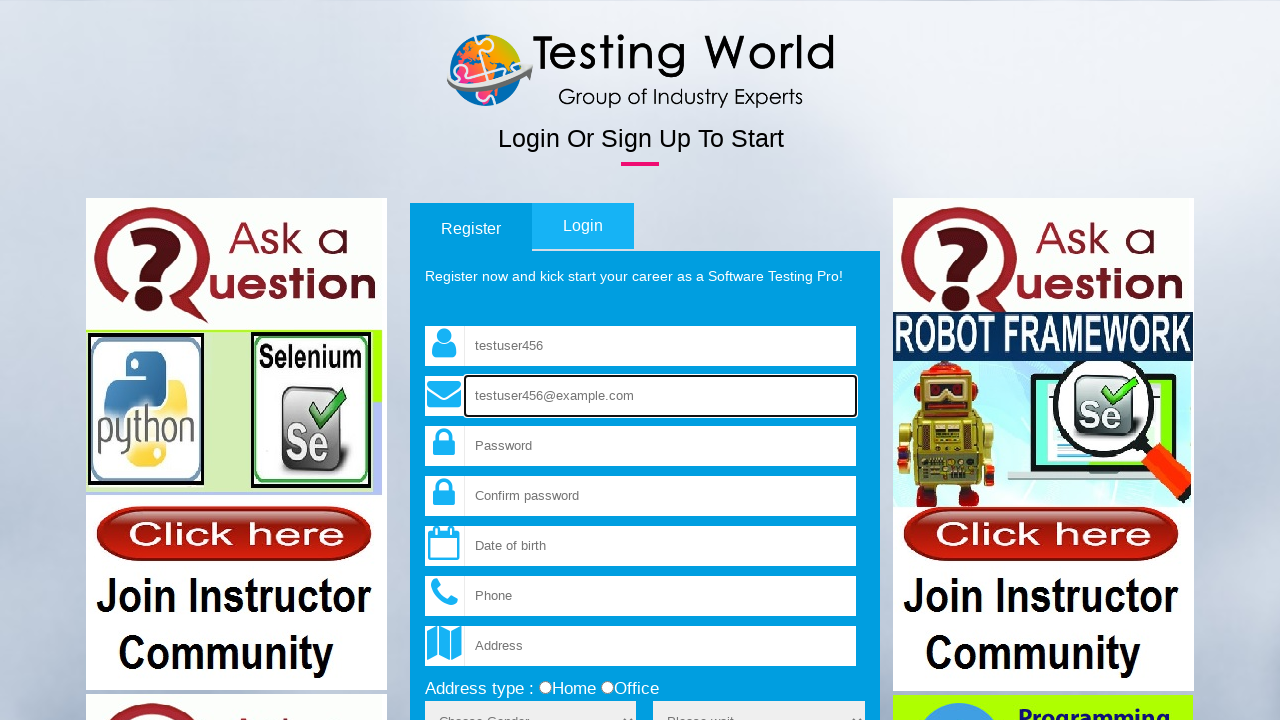

Filled password field with 'TestPass123!' on input[name='fld_password']
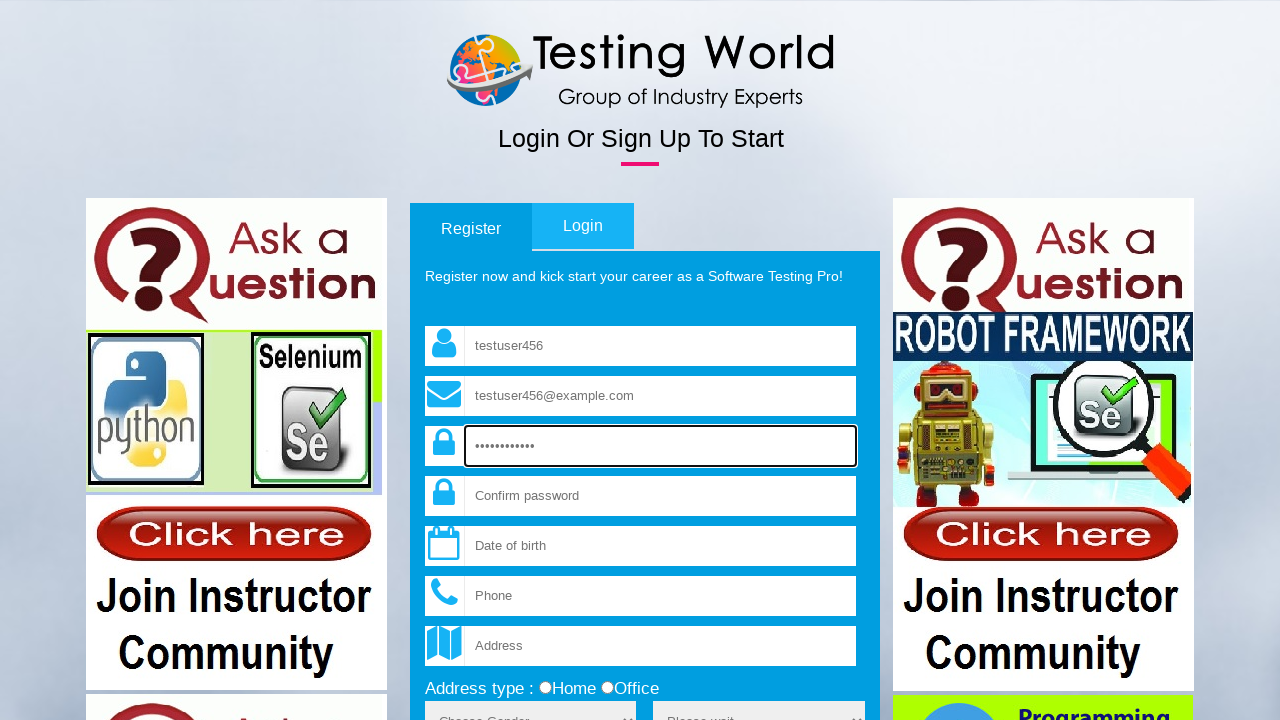

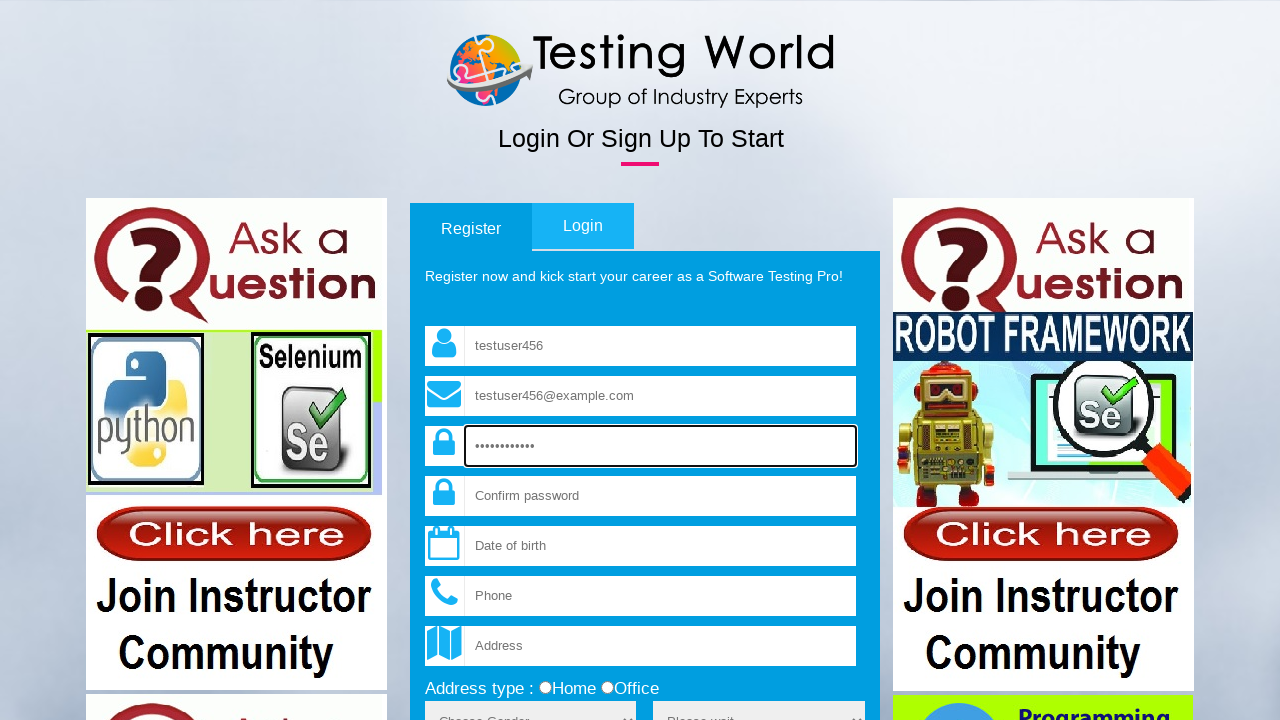